Tests that new todo items are appended to the bottom of the list by creating 3 items and verifying the count

Starting URL: https://demo.playwright.dev/todomvc

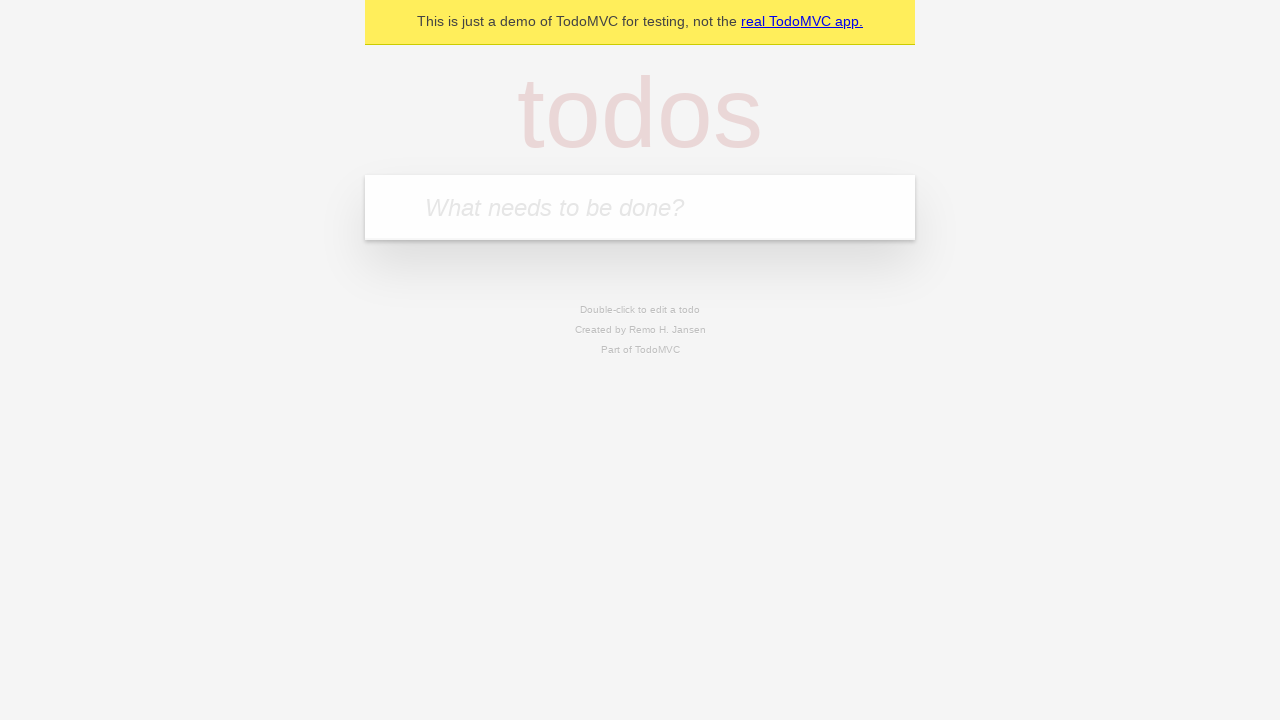

Located todo input field with placeholder 'What needs to be done?'
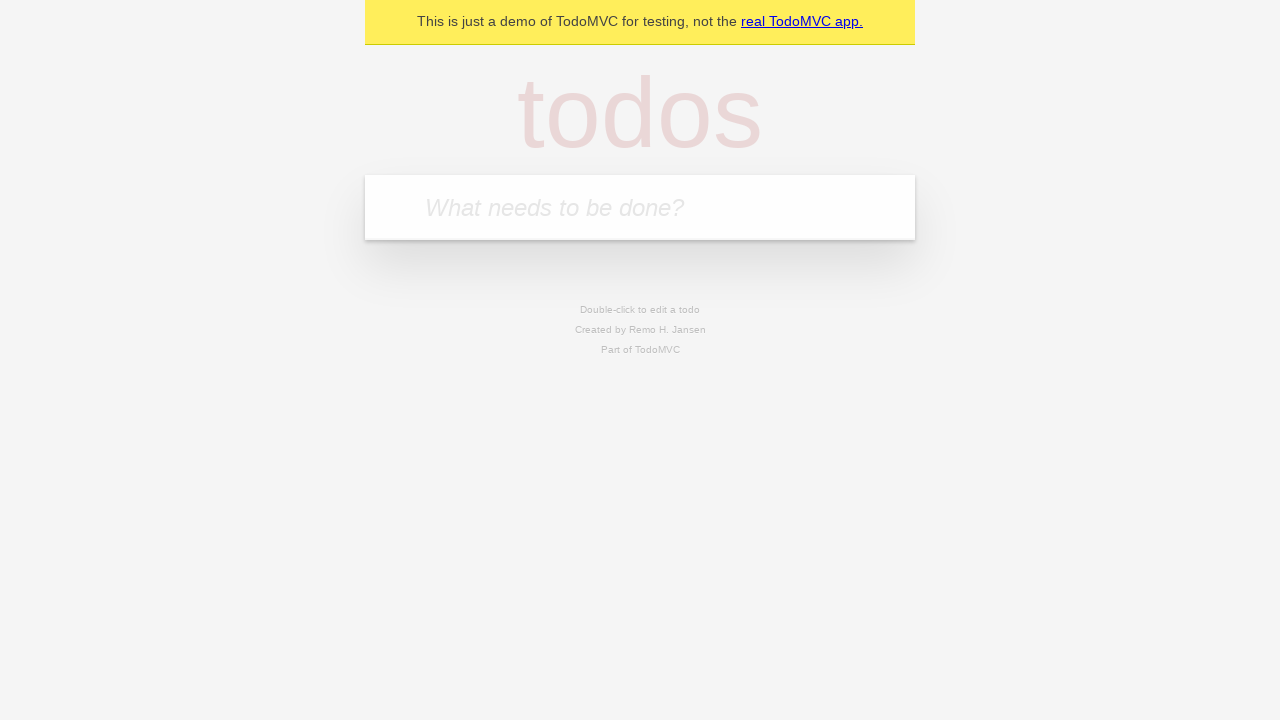

Filled todo input with 'buy some cheese' on internal:attr=[placeholder="What needs to be done?"i]
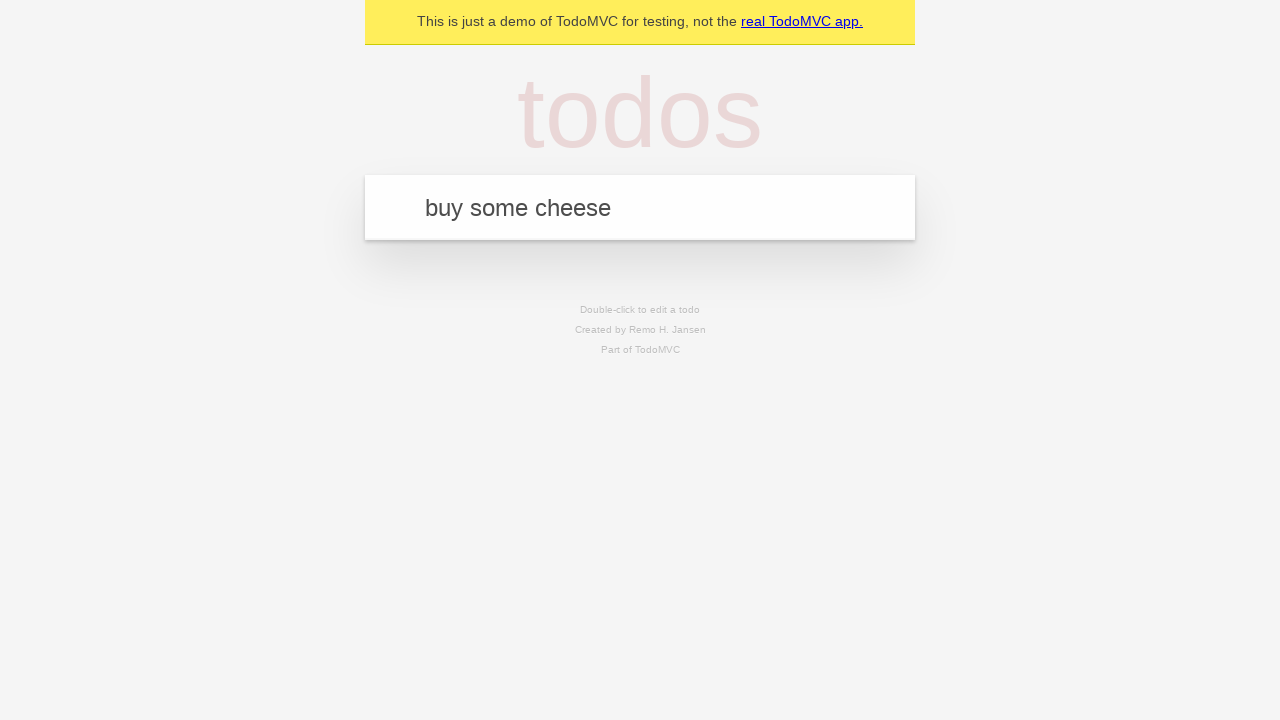

Pressed Enter to create first todo item on internal:attr=[placeholder="What needs to be done?"i]
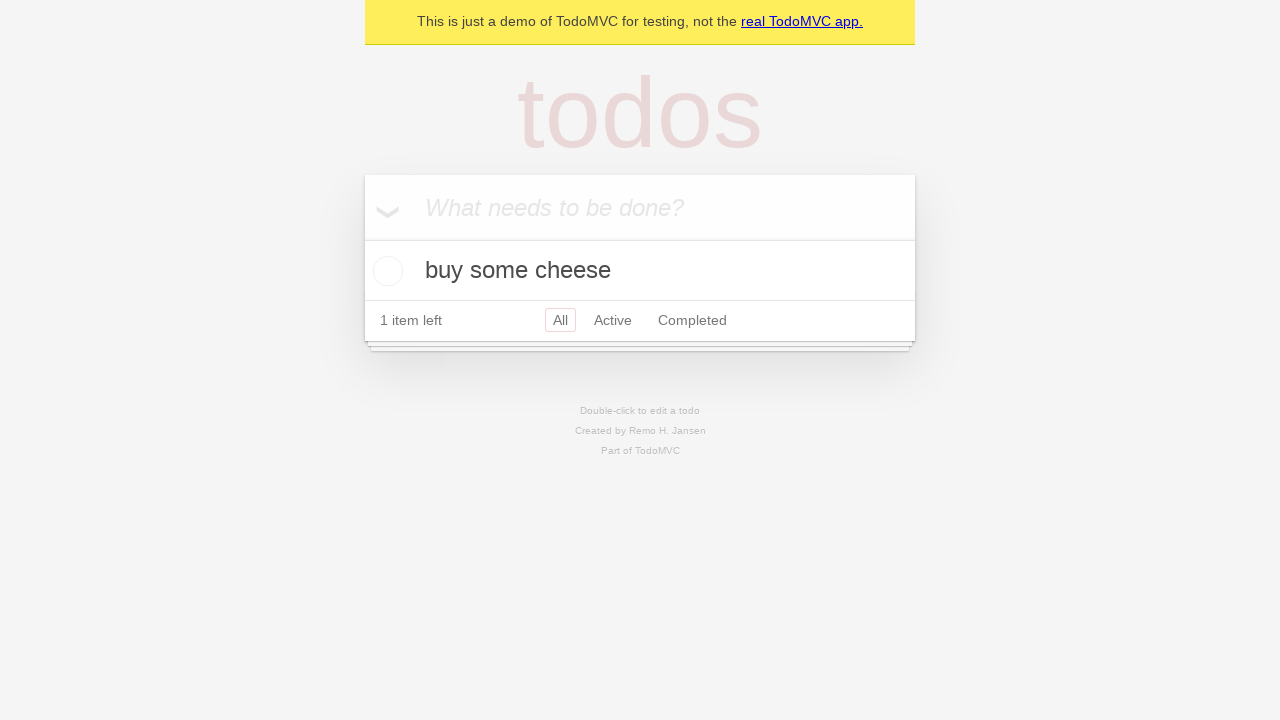

Filled todo input with 'feed the cat' on internal:attr=[placeholder="What needs to be done?"i]
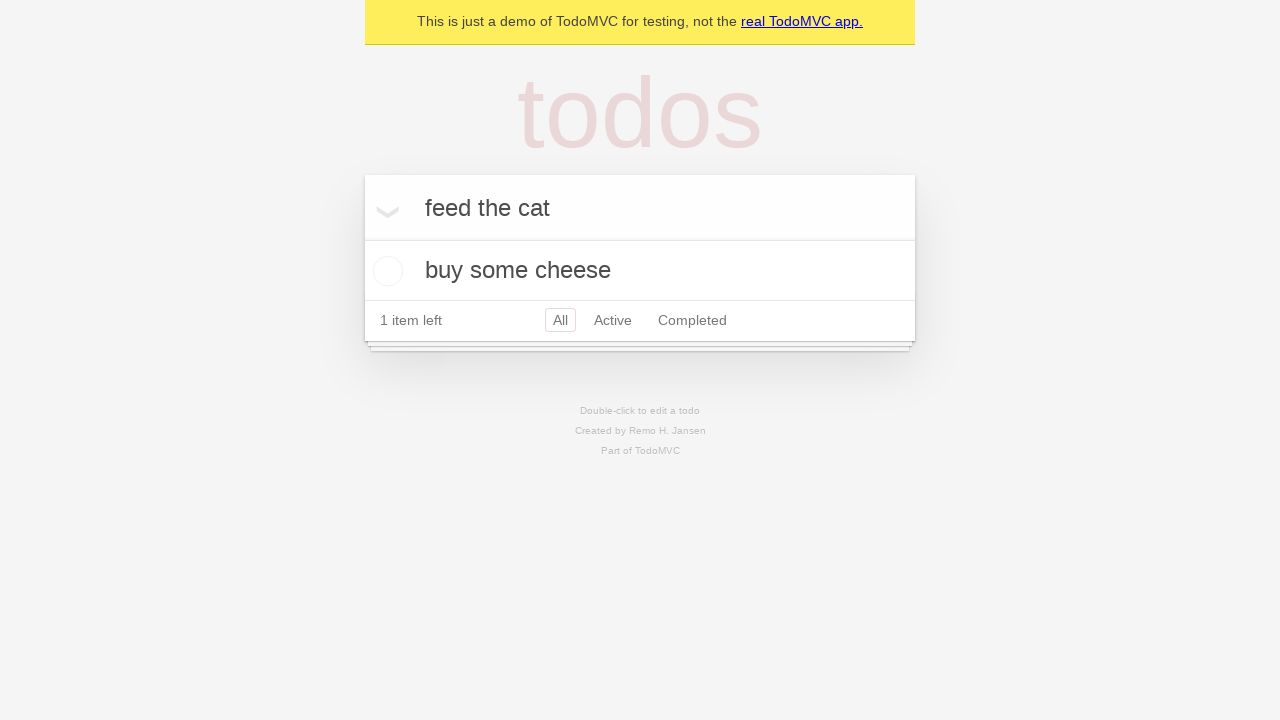

Pressed Enter to create second todo item on internal:attr=[placeholder="What needs to be done?"i]
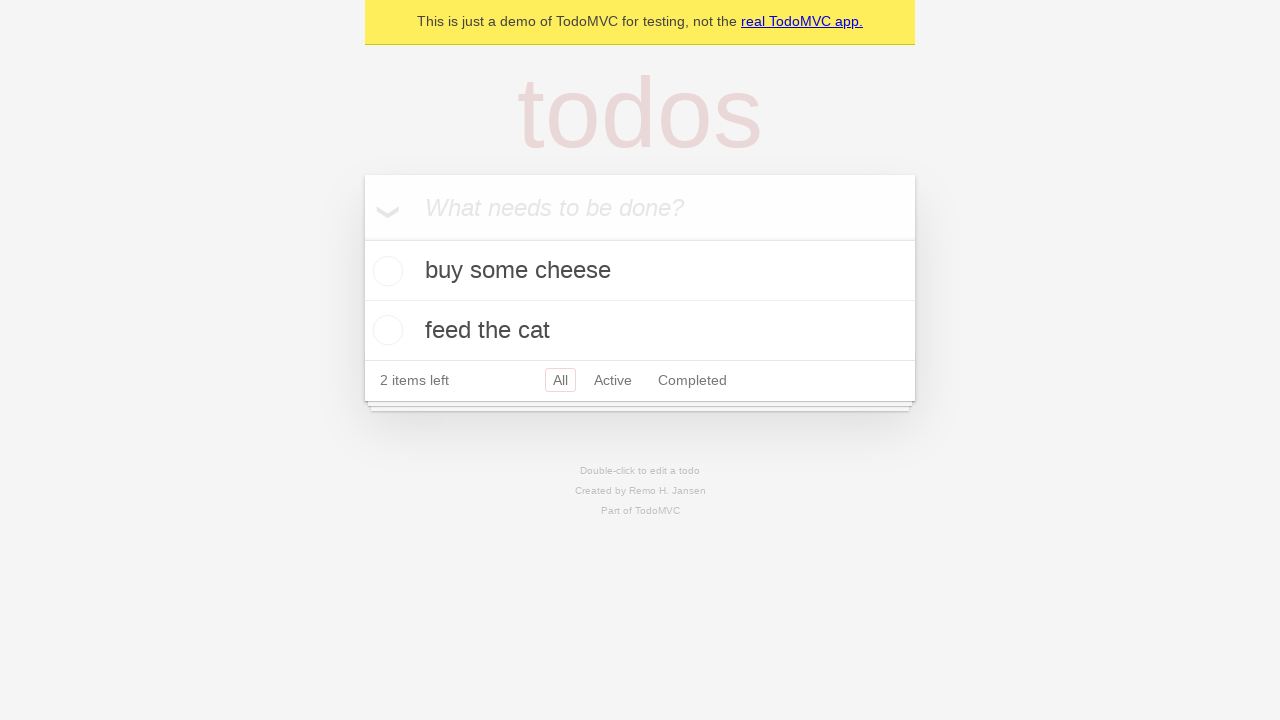

Filled todo input with 'book a doctors appointment' on internal:attr=[placeholder="What needs to be done?"i]
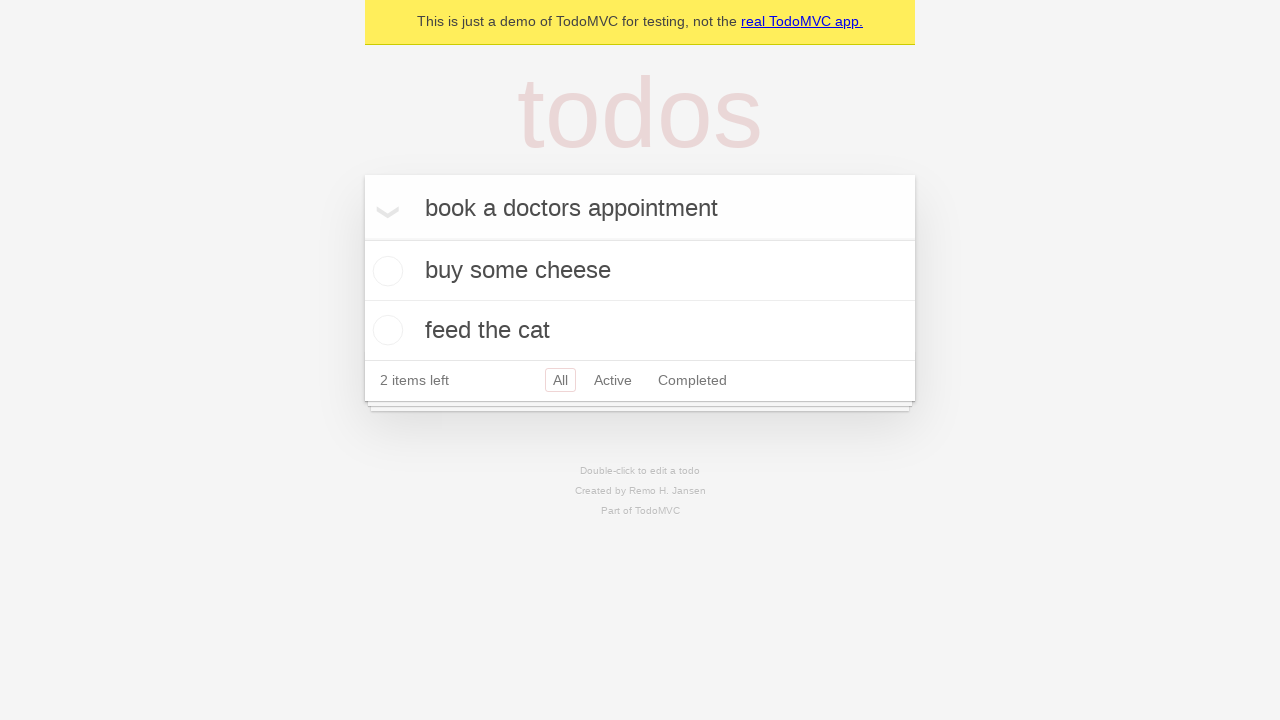

Pressed Enter to create third todo item on internal:attr=[placeholder="What needs to be done?"i]
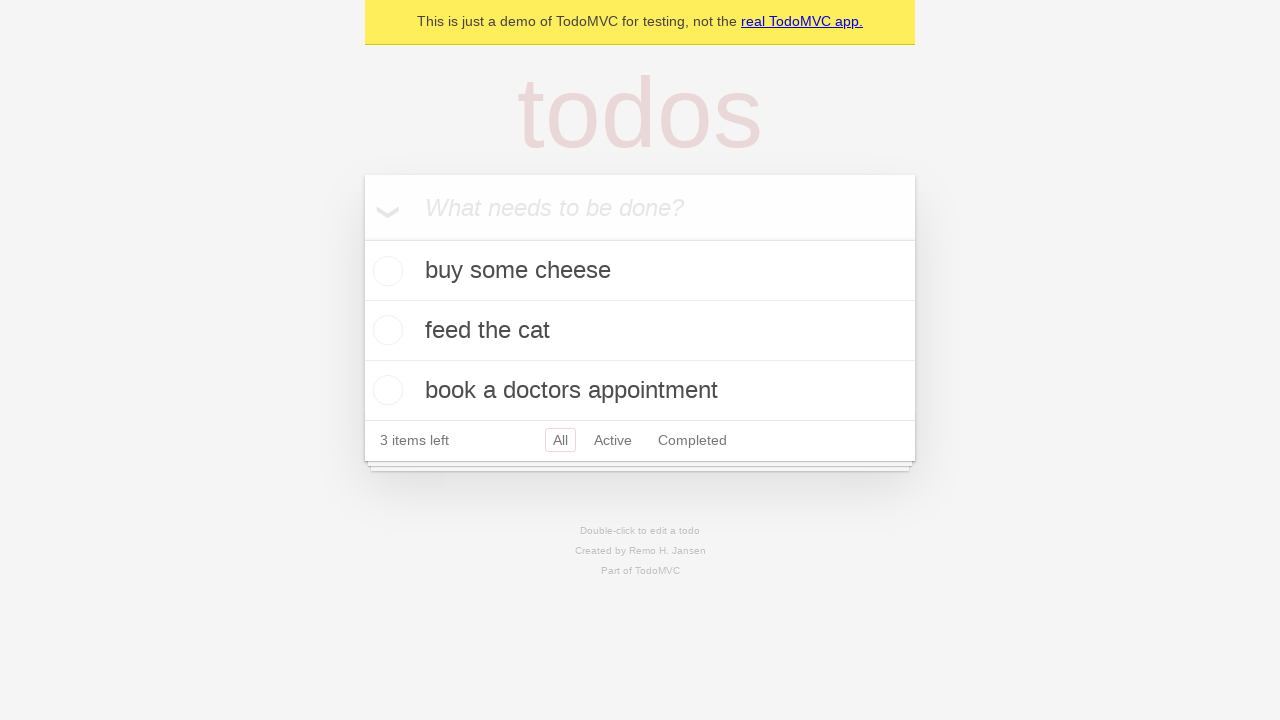

Todo count element appeared
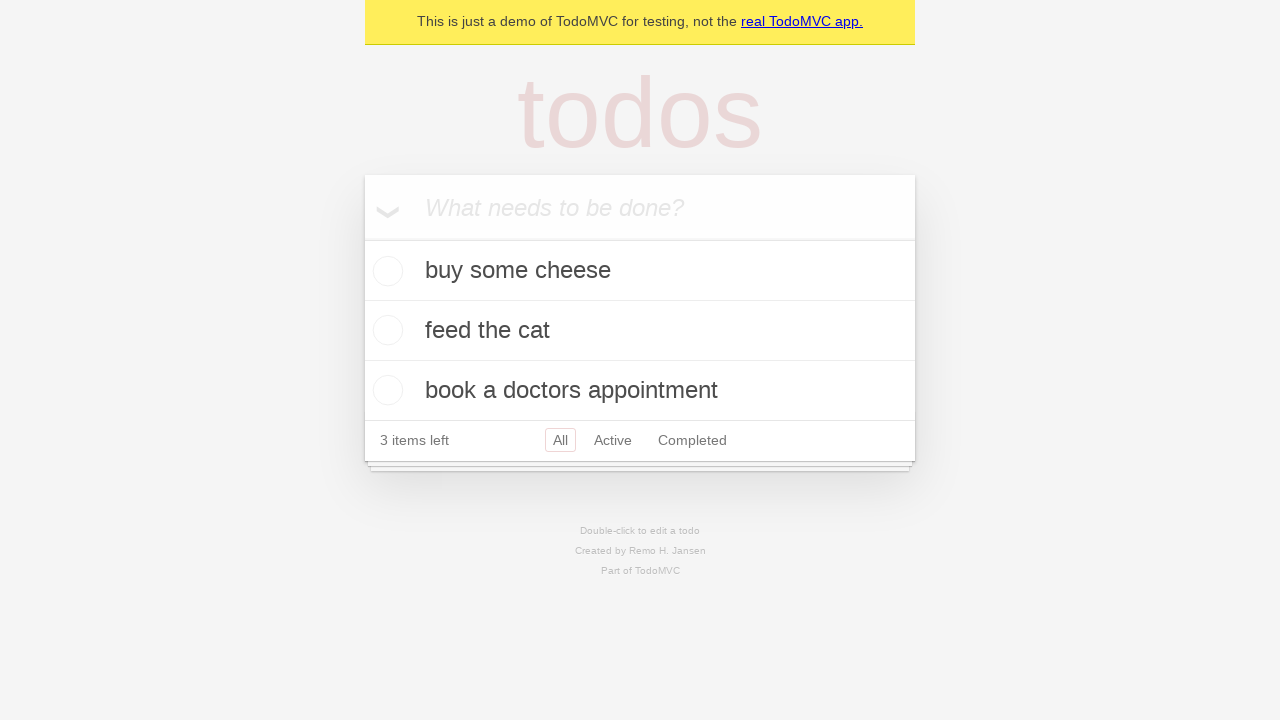

Verified that exactly 3 todo items are present in the list
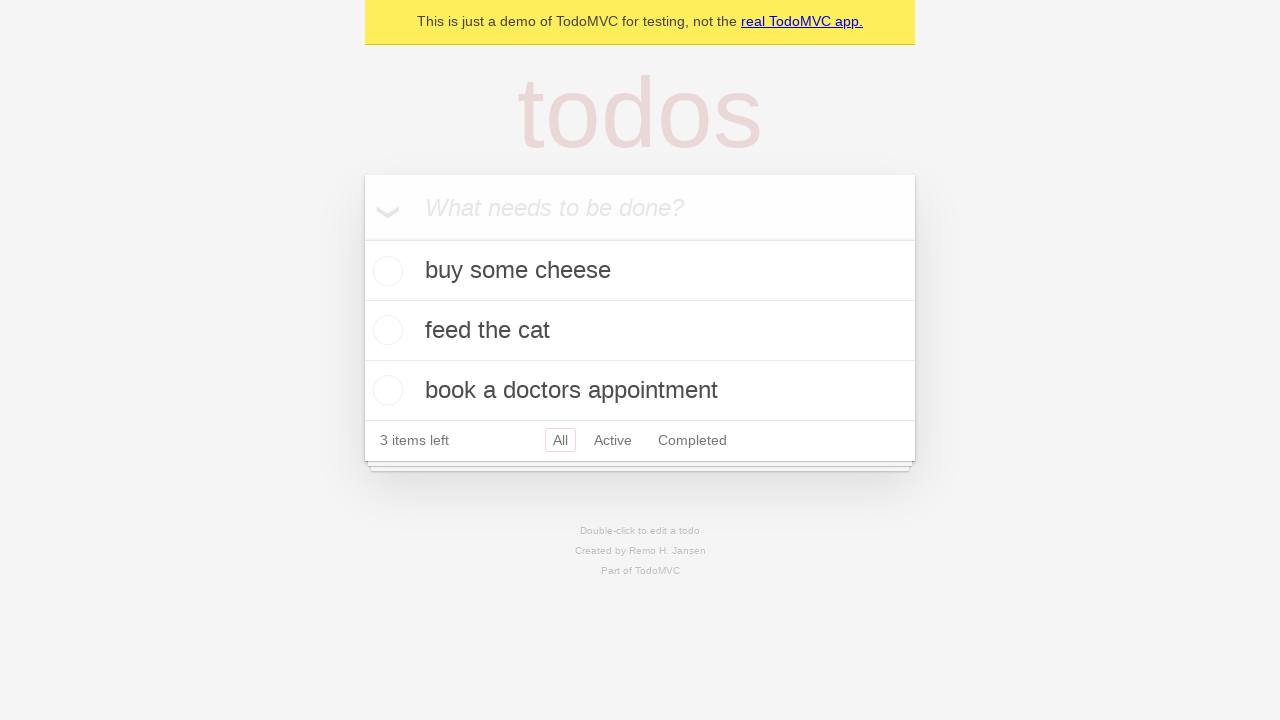

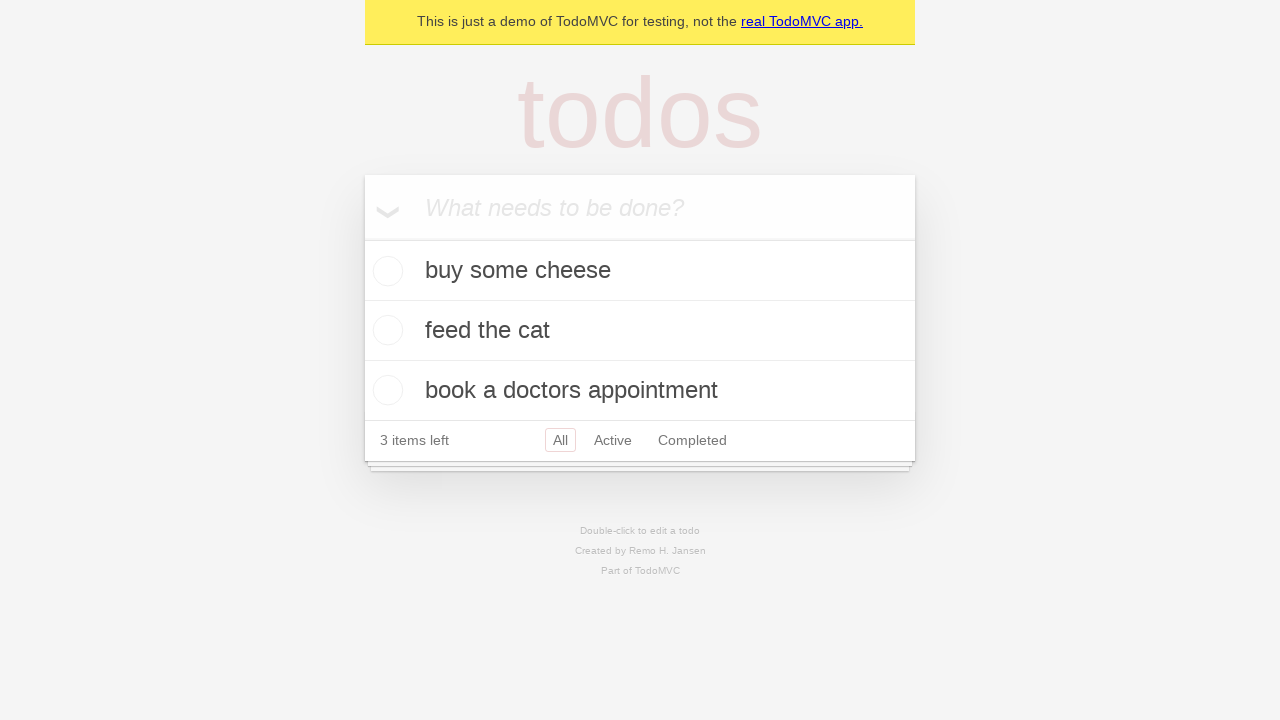